Tests login form with valid user credentials and verifies the success message

Starting URL: https://v1.training-support.net/selenium/login-form

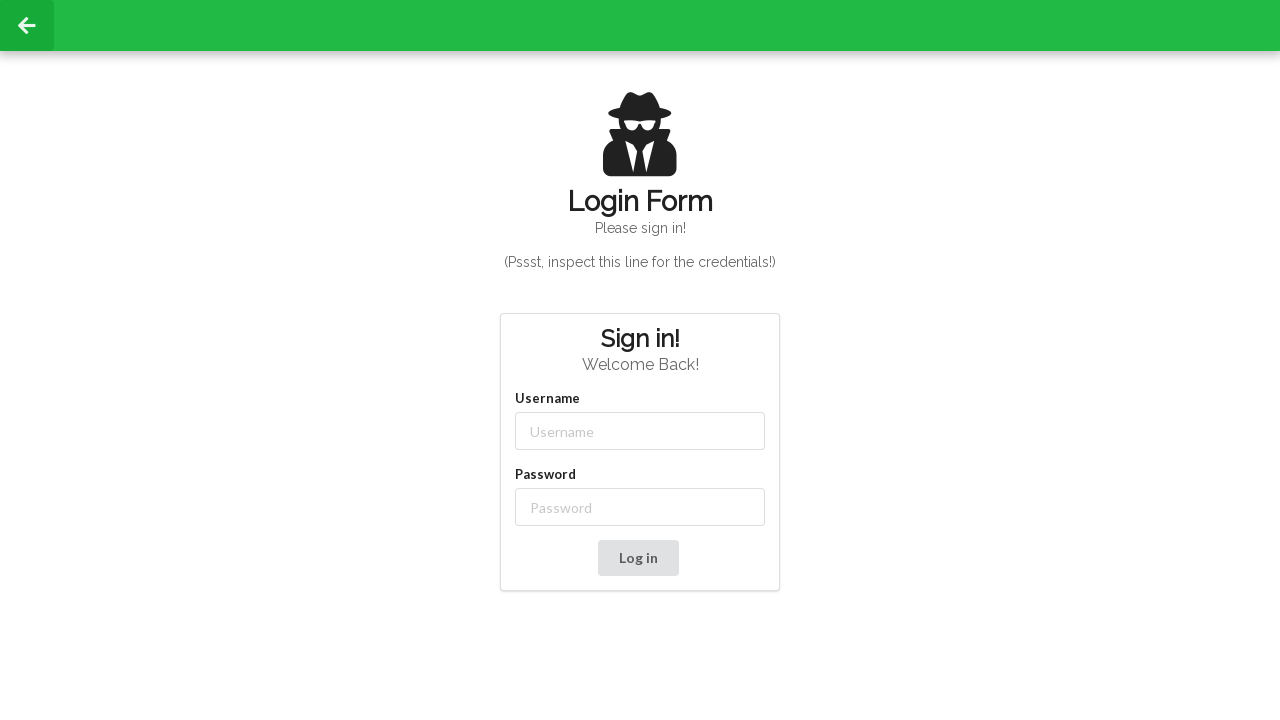

Entered valid username 'testuser123' in username field on #username
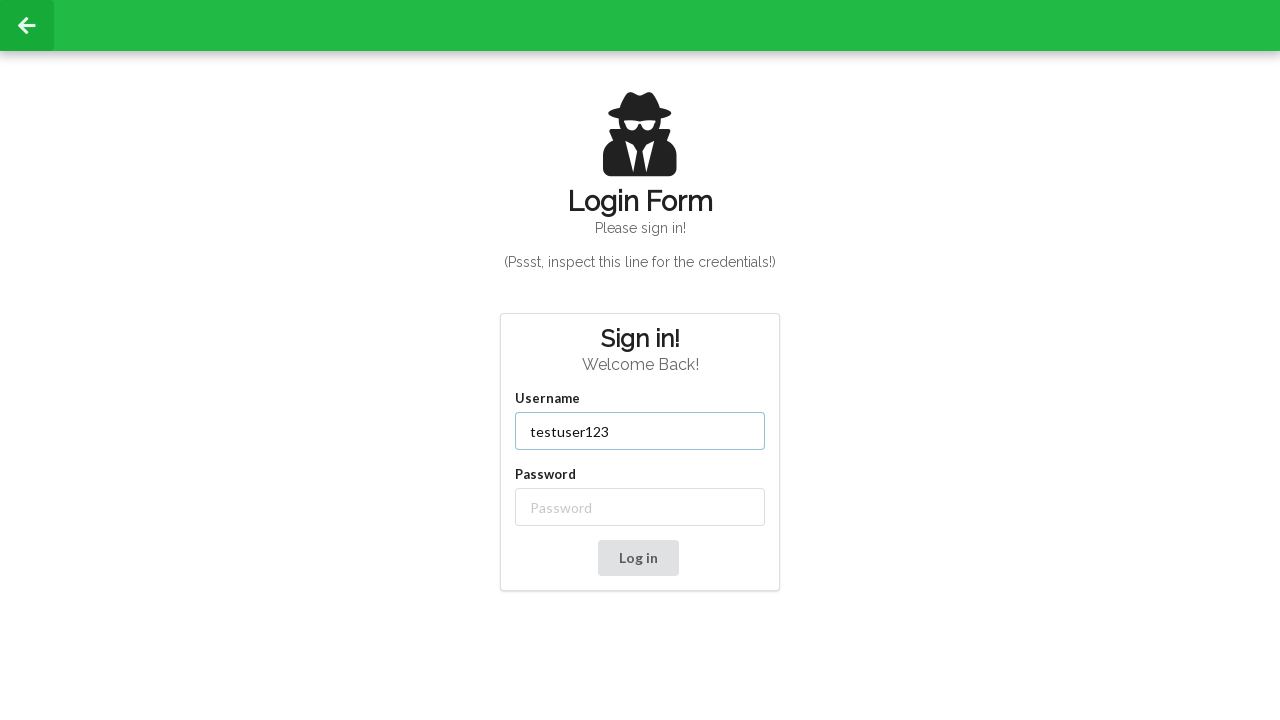

Entered valid password 'testpass456' in password field on #password
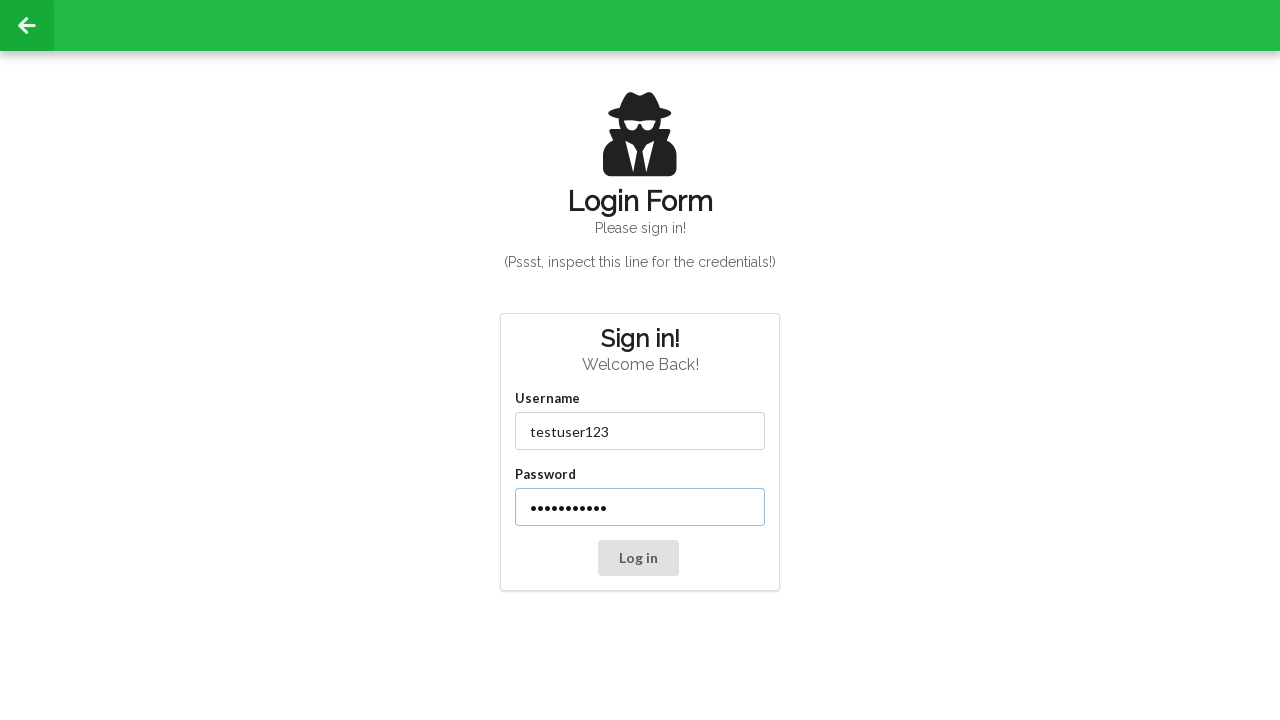

Clicked Login button to submit credentials at (638, 558) on button[type='submit']
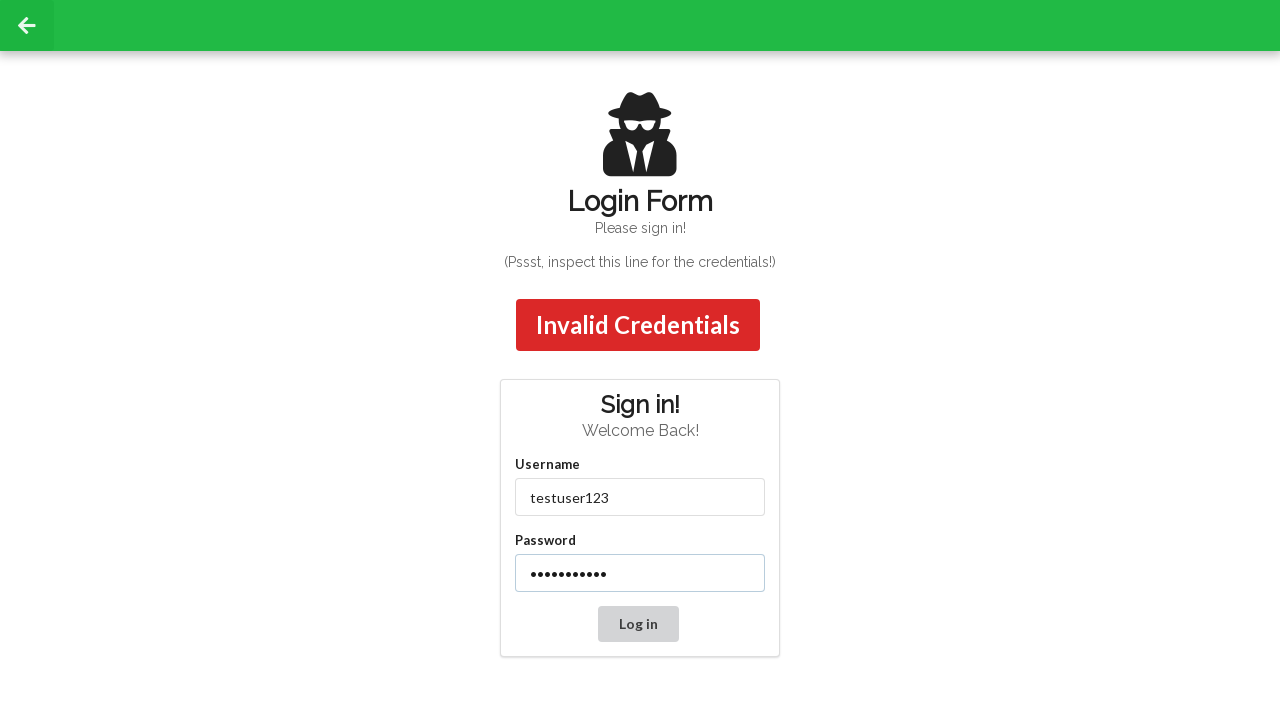

Confirmation message appeared on page
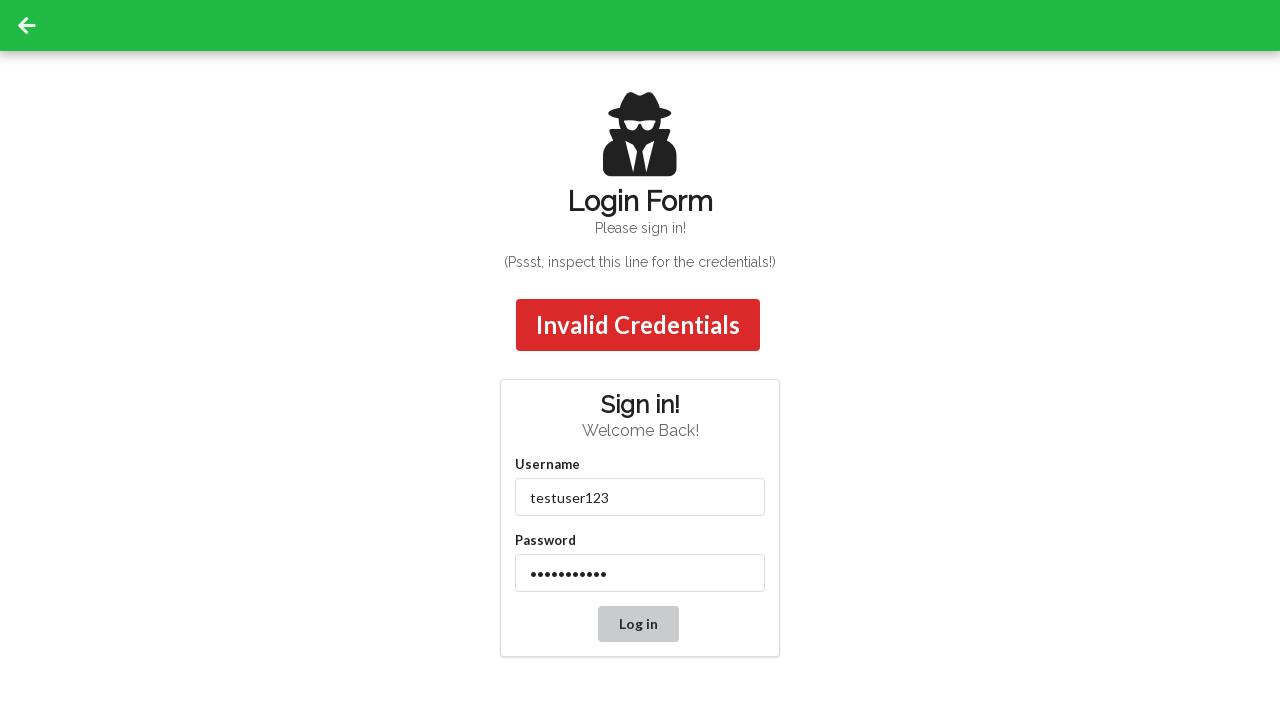

Retrieved confirmation message text
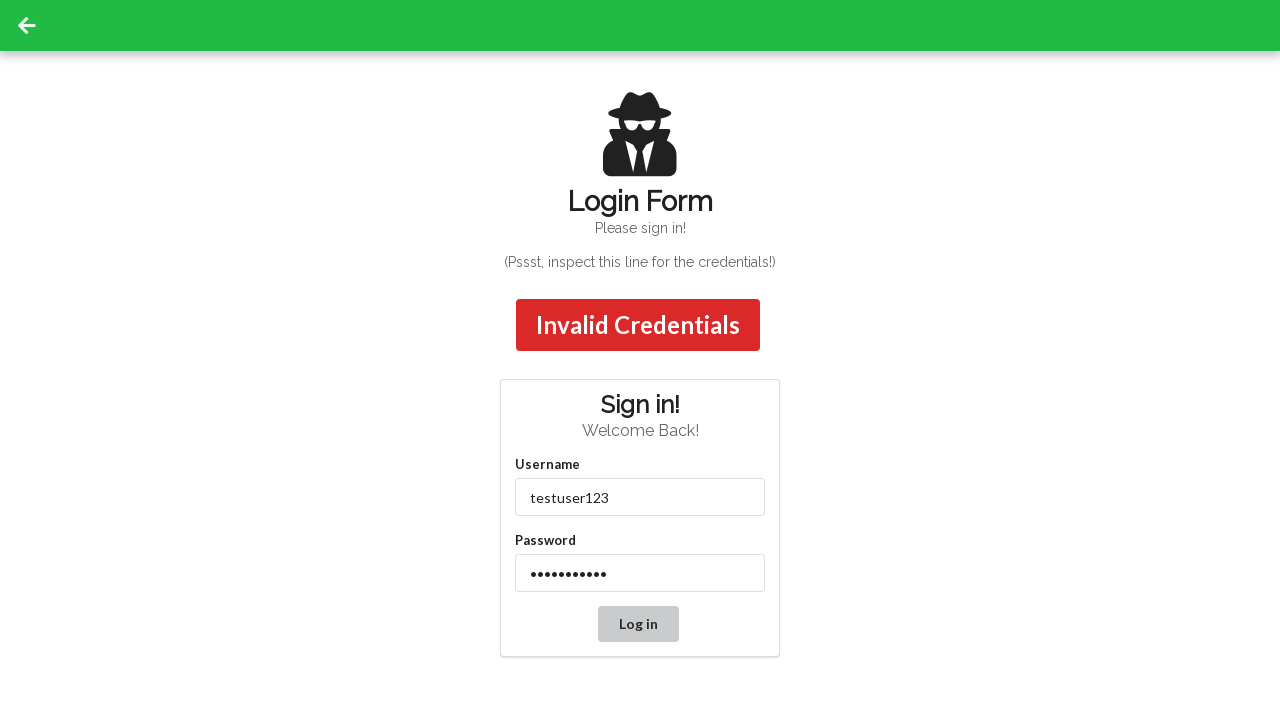

Verified that confirmation message contains expected text
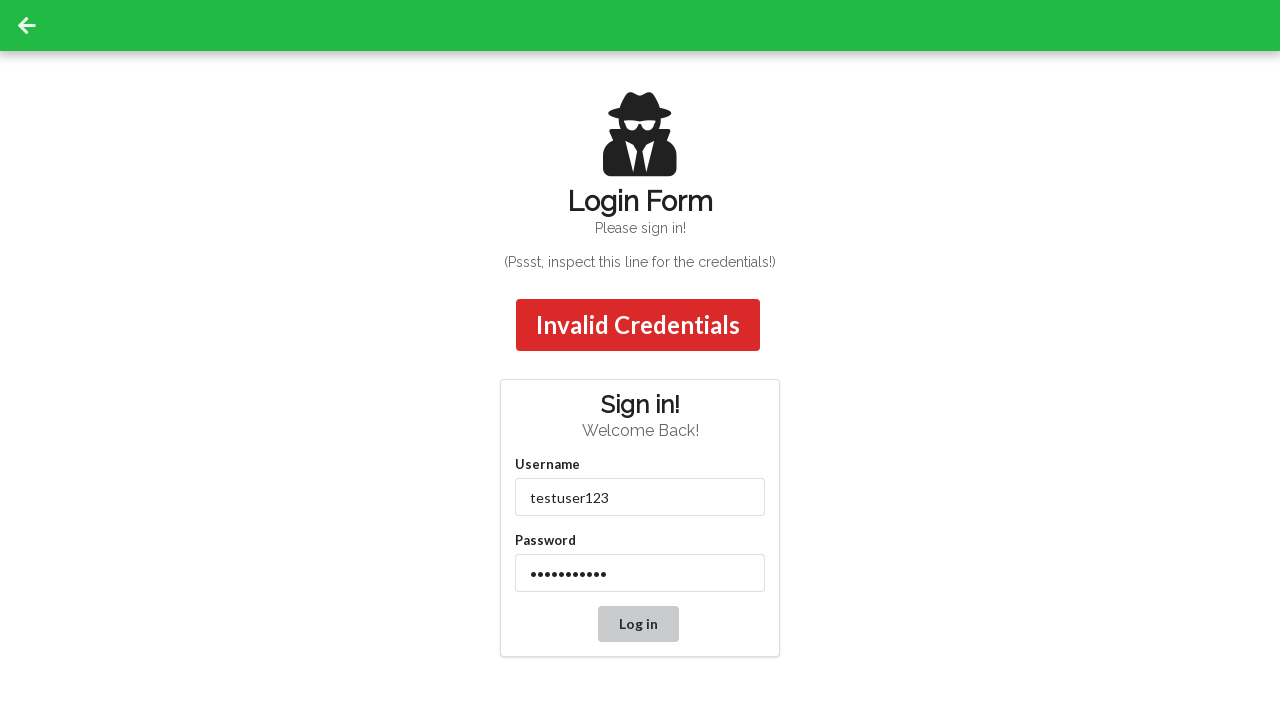

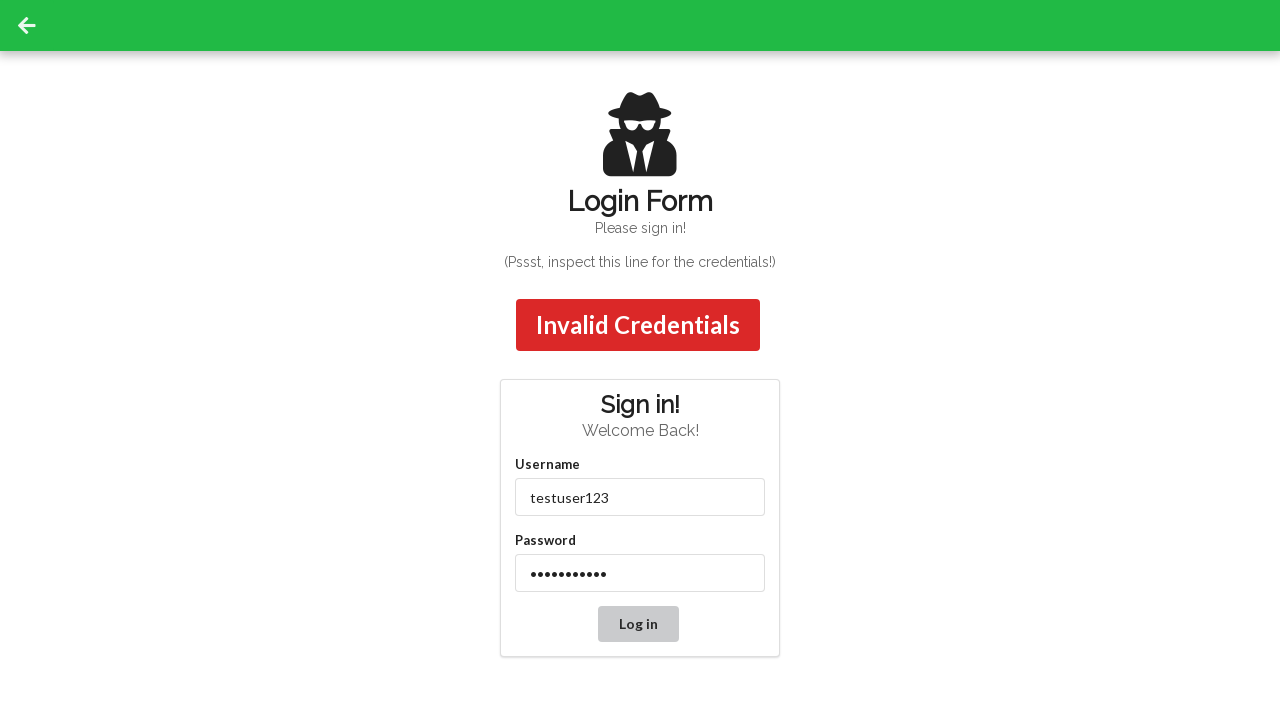